Tests banking application by logging in as a customer, making multiple deposits, and viewing transaction history

Starting URL: https://www.globalsqa.com/angularJs-protractor/BankingProject/#/login

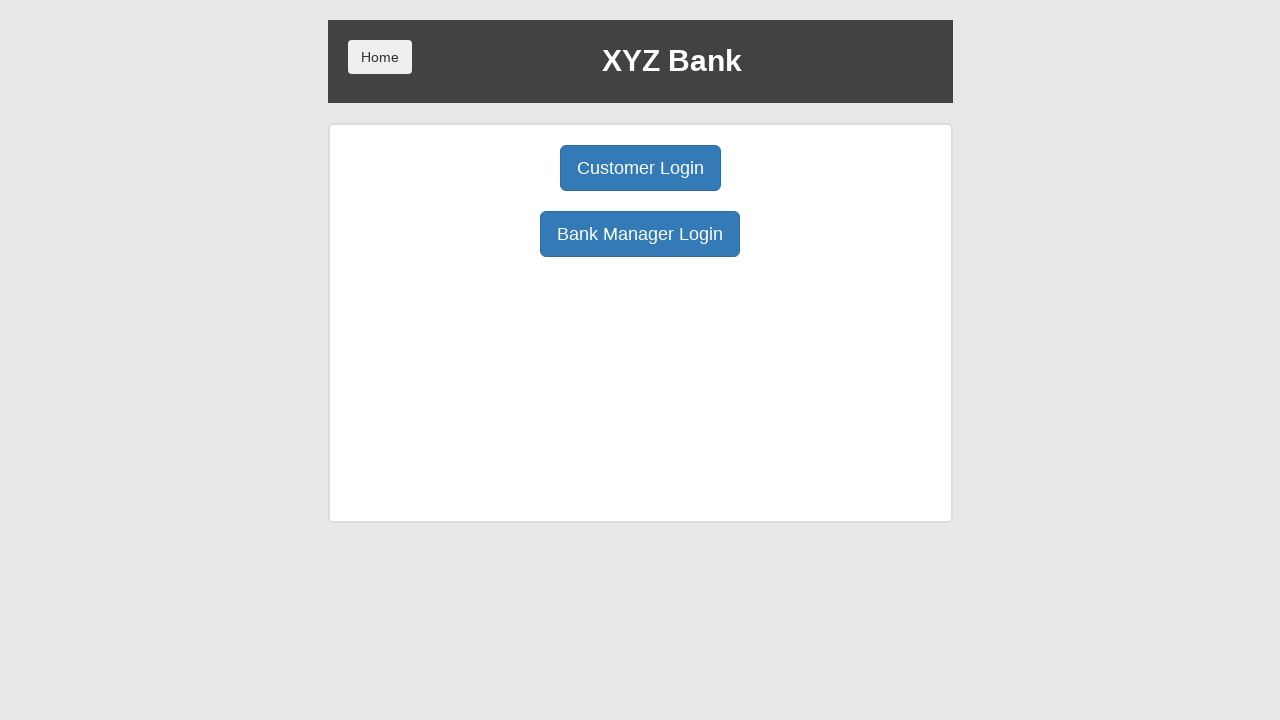

Clicked on customer login button at (640, 168) on xpath=/html/body/div/div/div[2]/div/div[1]/div[1]/button
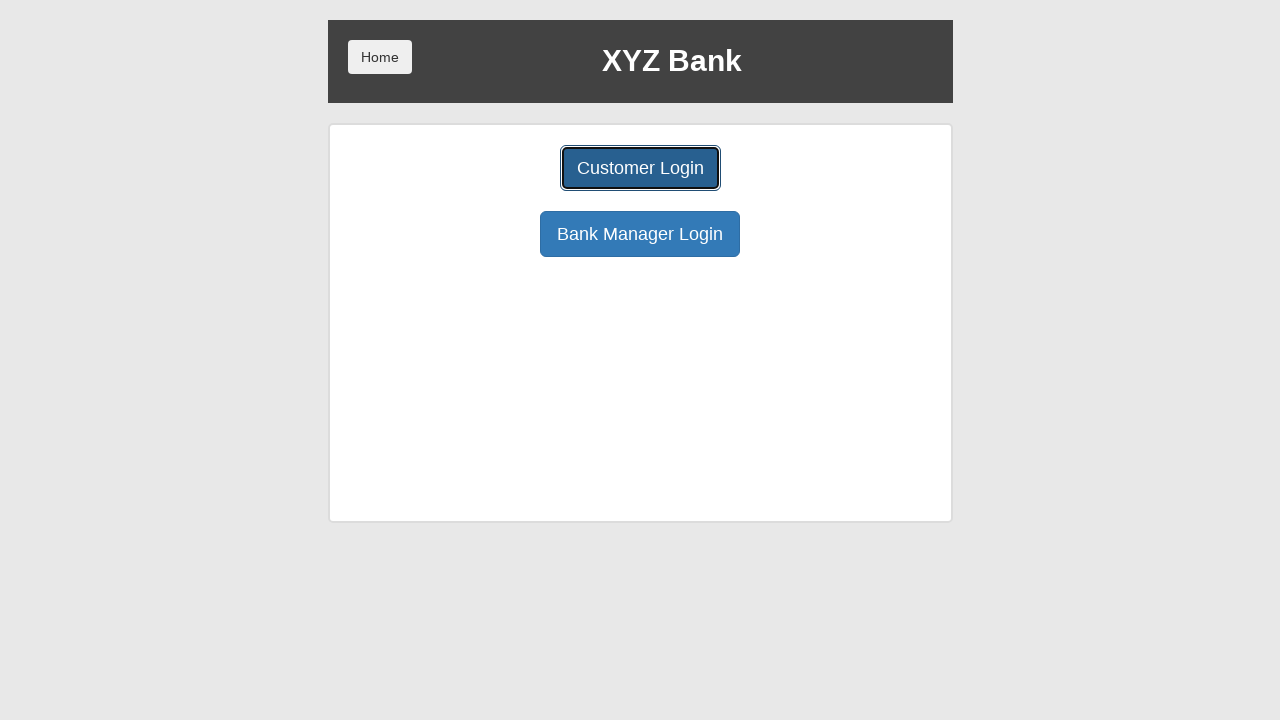

Clicked on customer name dropdown at (640, 187) on select[name='userSelect']
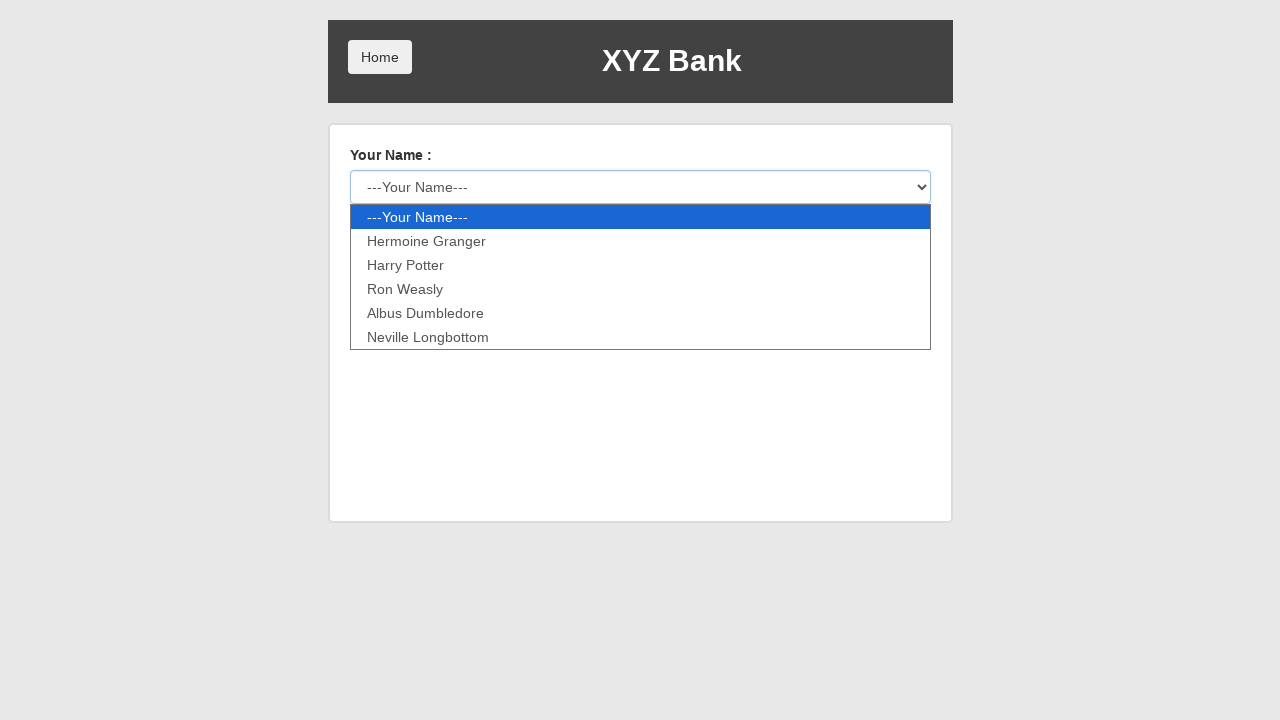

Selected Ron Weasly from dropdown on select[name='userSelect']
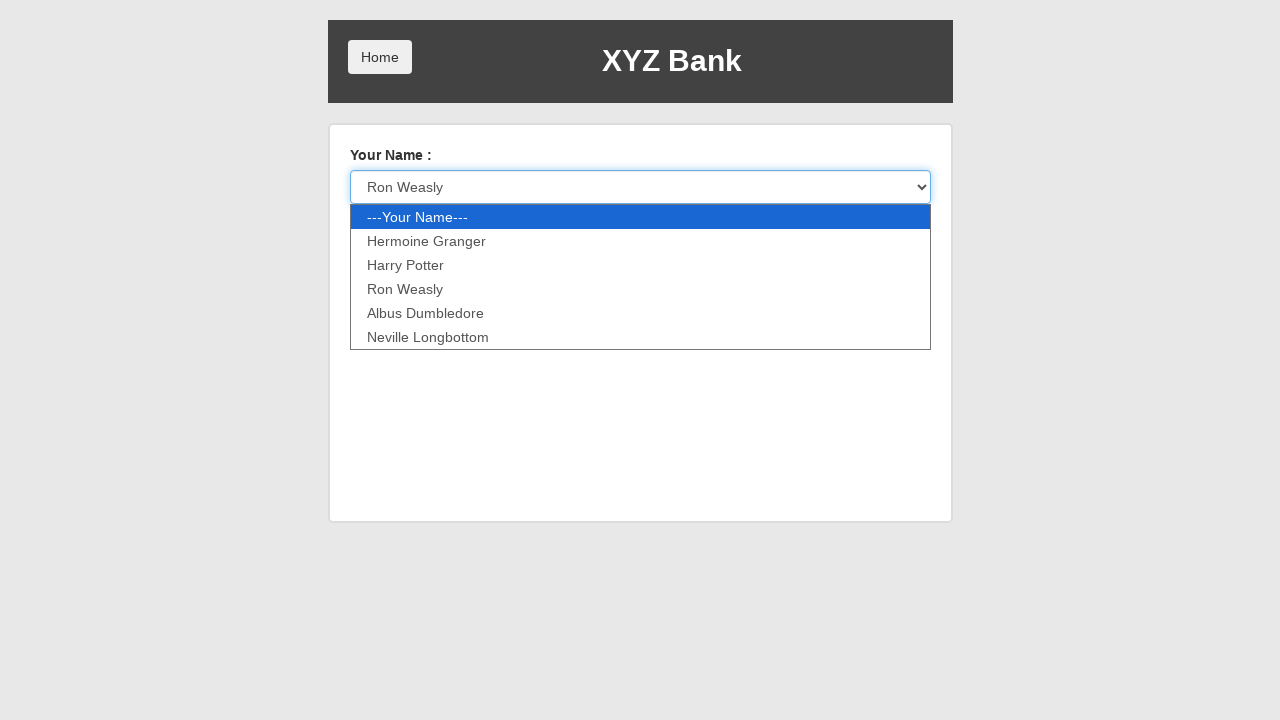

Clicked login button to authenticate as Ron Weasly at (380, 236) on xpath=/html/body/div/div/div[2]/div/form/button
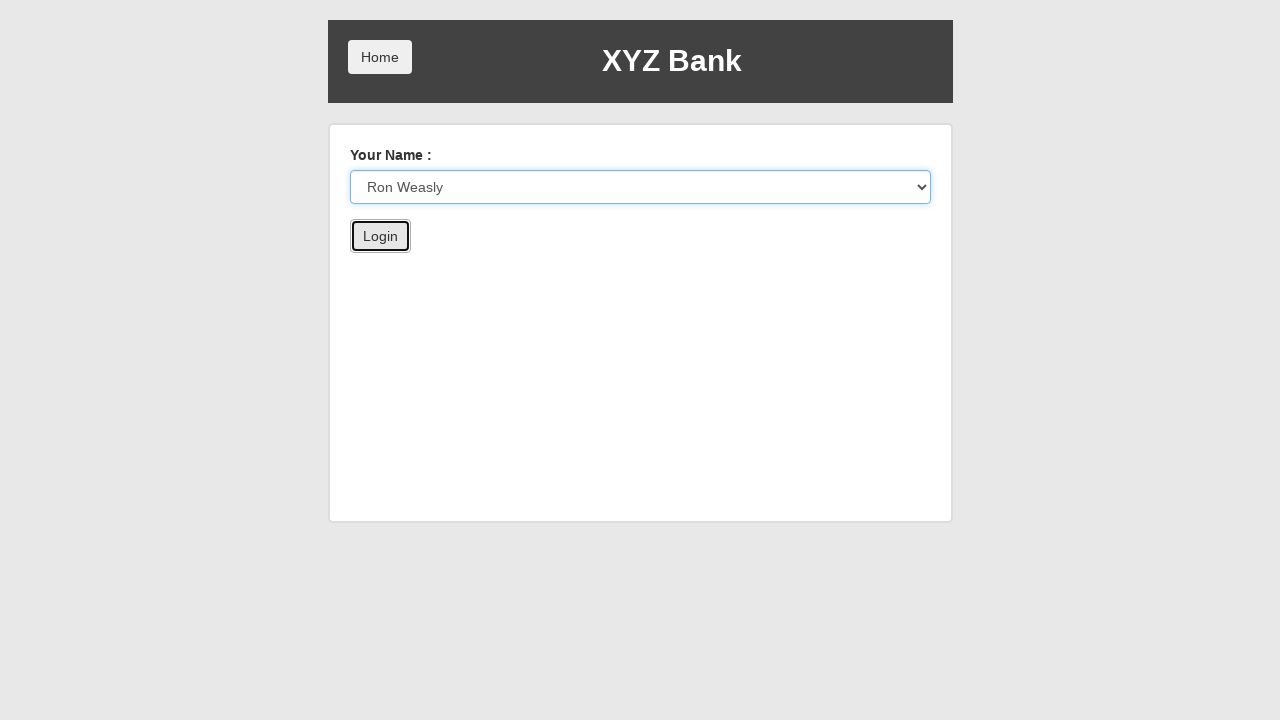

Clicked on deposit tab at (652, 264) on xpath=/html/body/div/div/div[2]/div/div[3]/button[2]
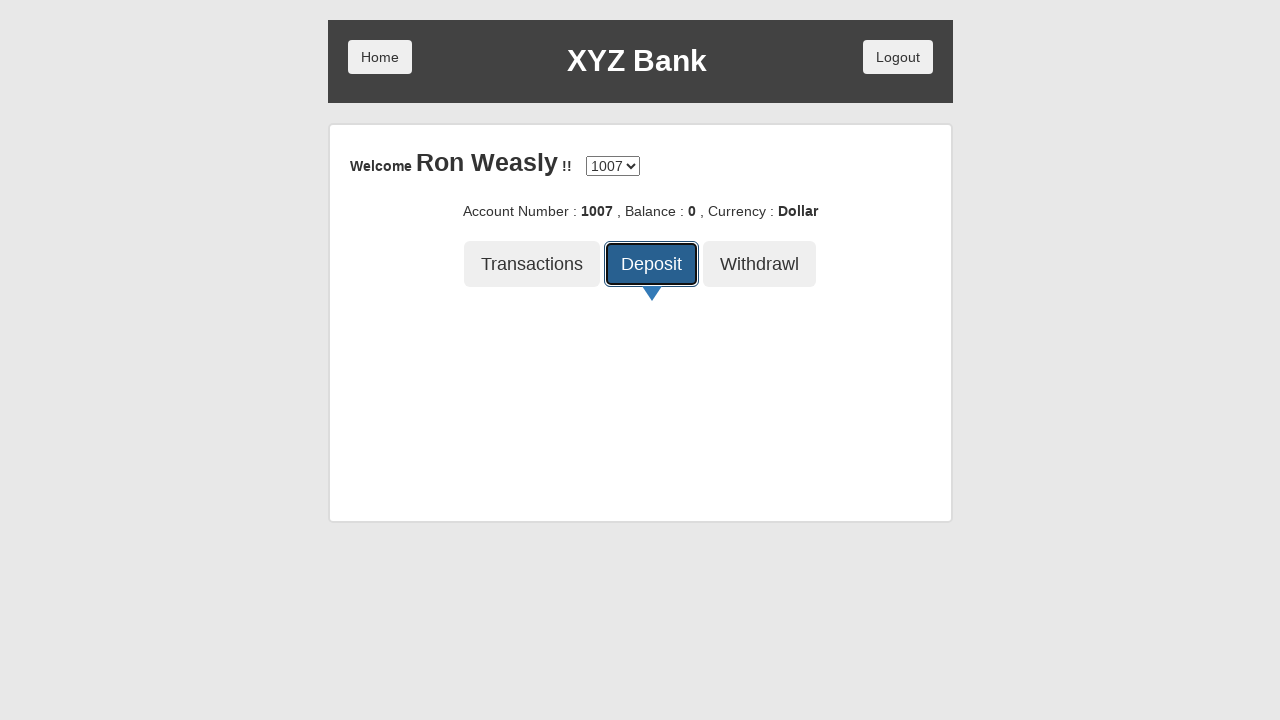

Entered first deposit amount of 10 on xpath=/html/body/div/div/div[2]/div/div[4]/div/form/div/input
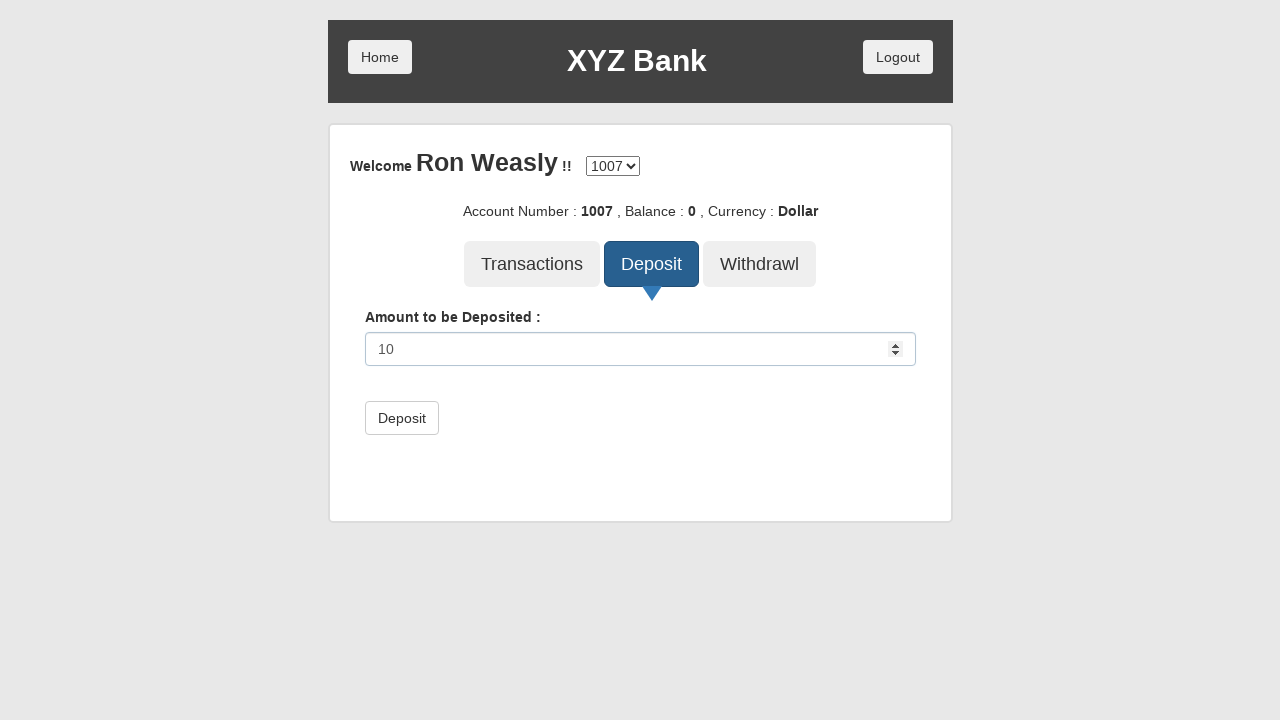

Clicked deposit button to submit first deposit of 10 at (402, 418) on xpath=/html/body/div/div/div[2]/div/div[4]/div/form/button
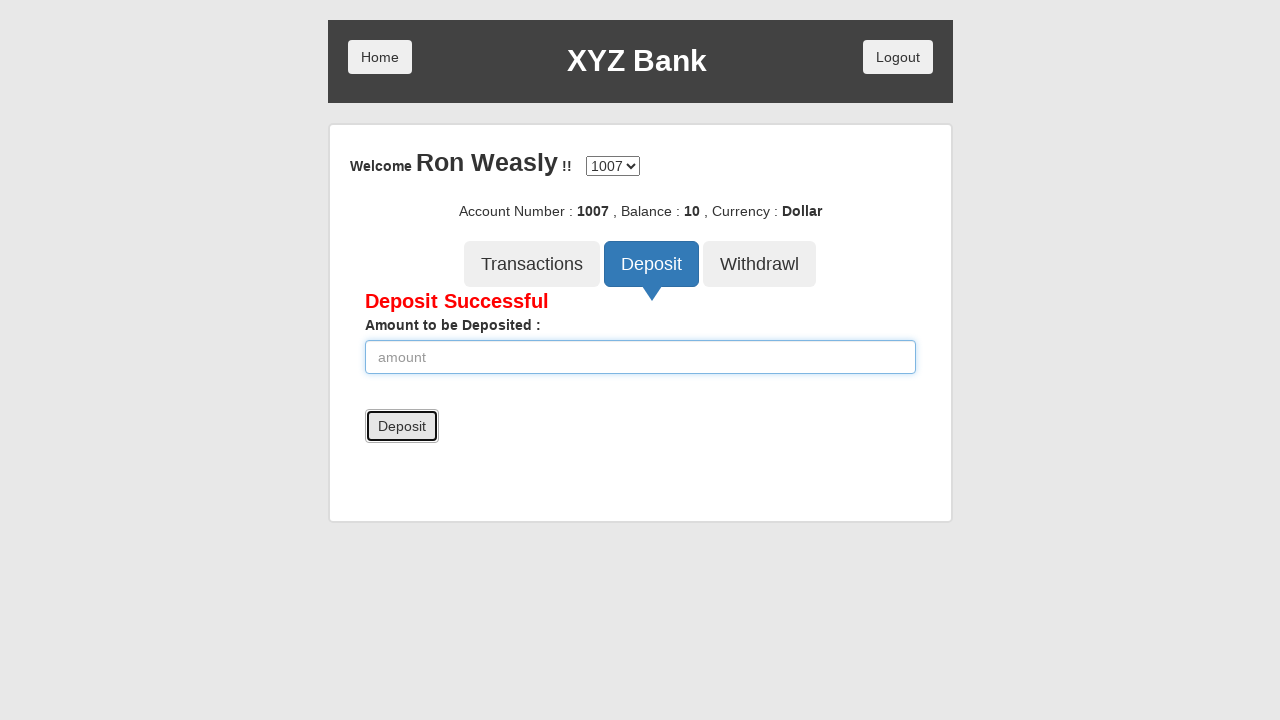

Entered second deposit amount of 100 on xpath=/html/body/div/div/div[2]/div/div[4]/div/form/div/input
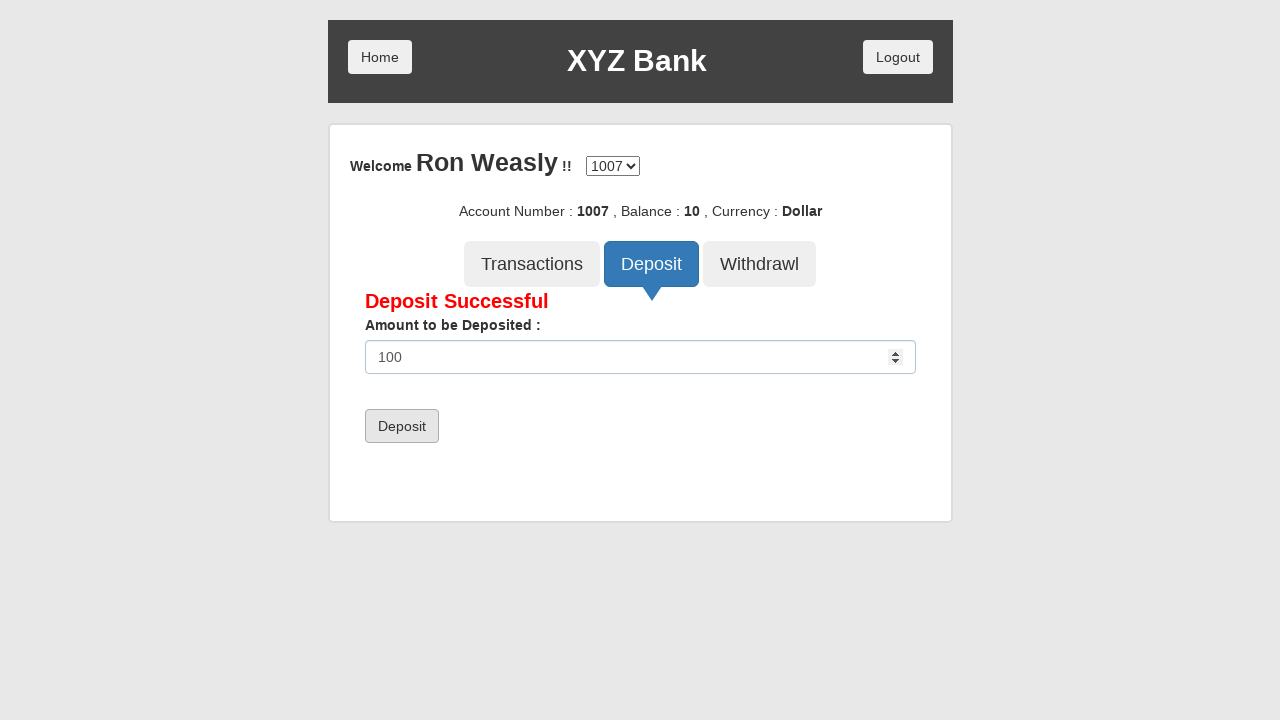

Clicked deposit button to submit second deposit of 100 at (402, 426) on xpath=/html/body/div/div/div[2]/div/div[4]/div/form/button
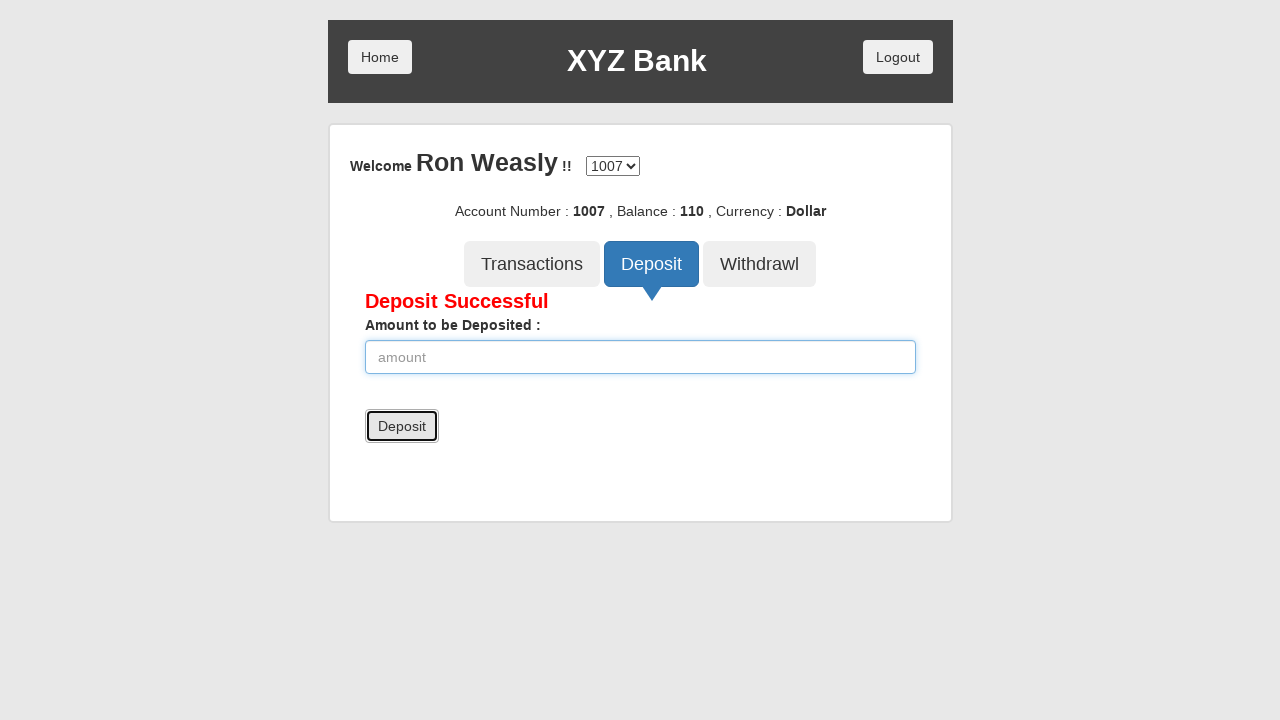

Entered third deposit amount of 250 on xpath=/html/body/div/div/div[2]/div/div[4]/div/form/div/input
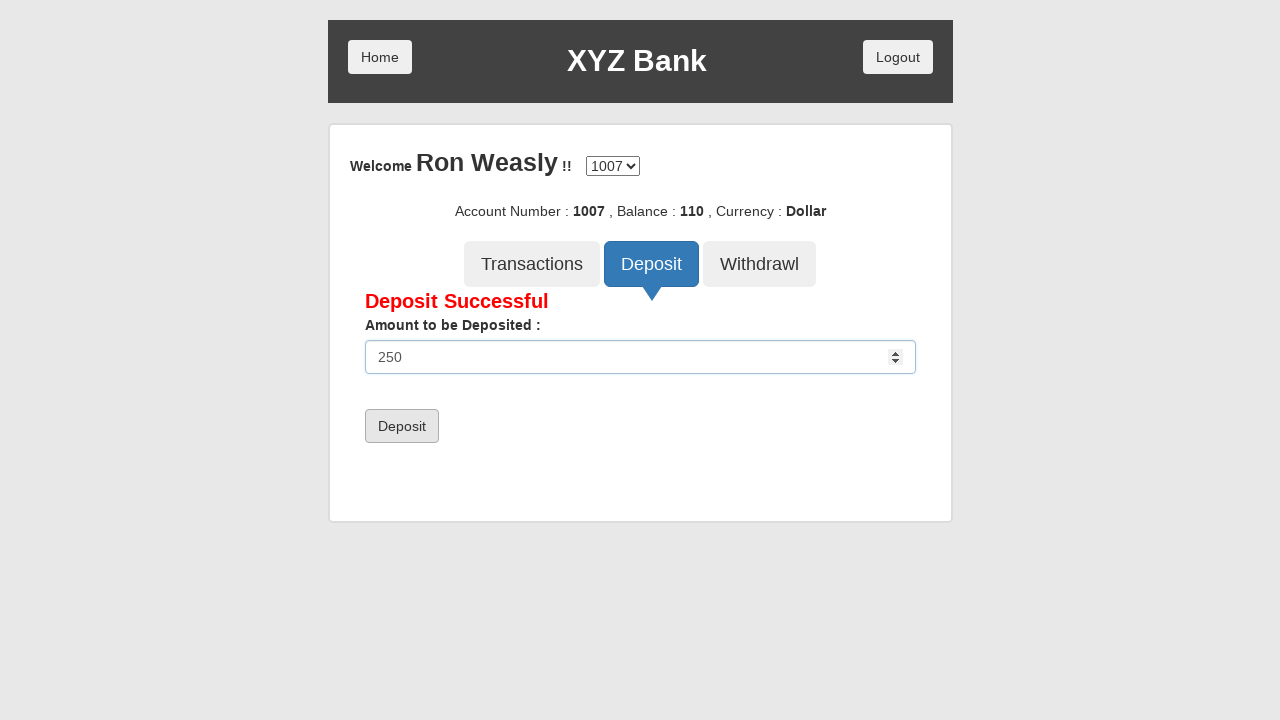

Clicked deposit button to submit third deposit of 250 at (402, 426) on xpath=/html/body/div/div/div[2]/div/div[4]/div/form/button
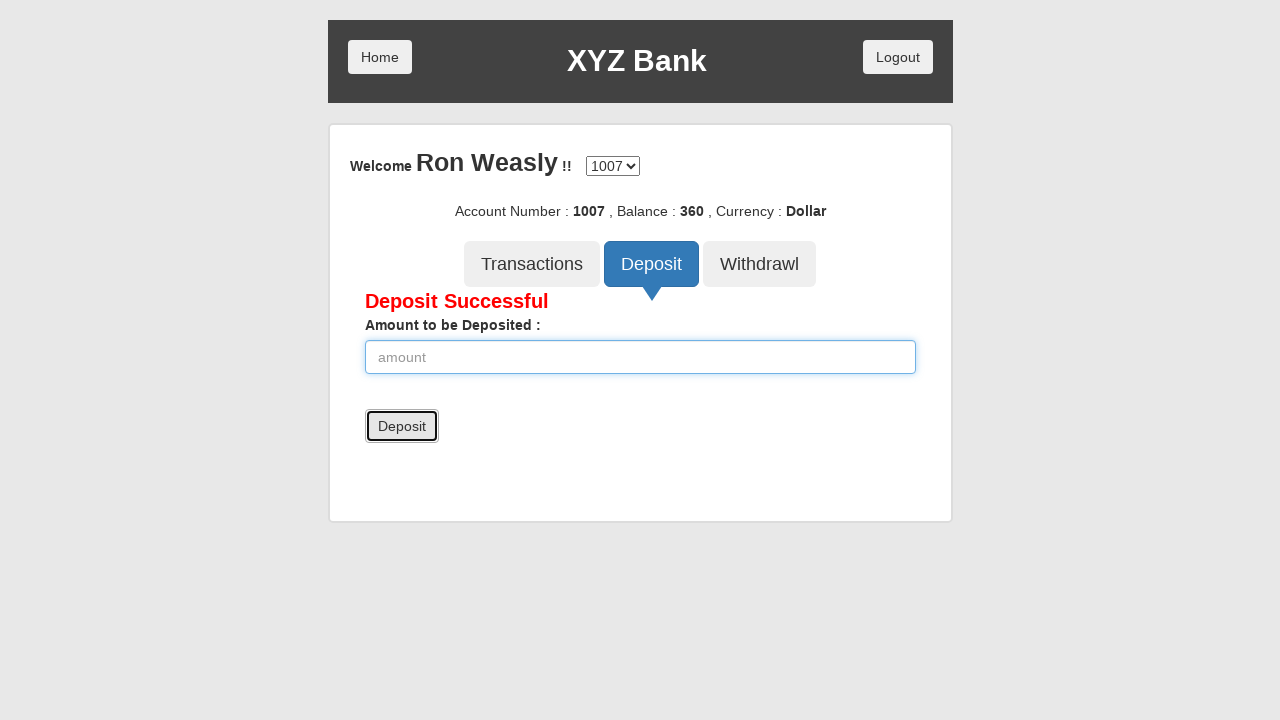

Clicked on transactions tab to view transaction history at (532, 264) on xpath=/html/body/div/div/div[2]/div/div[3]/button[1]
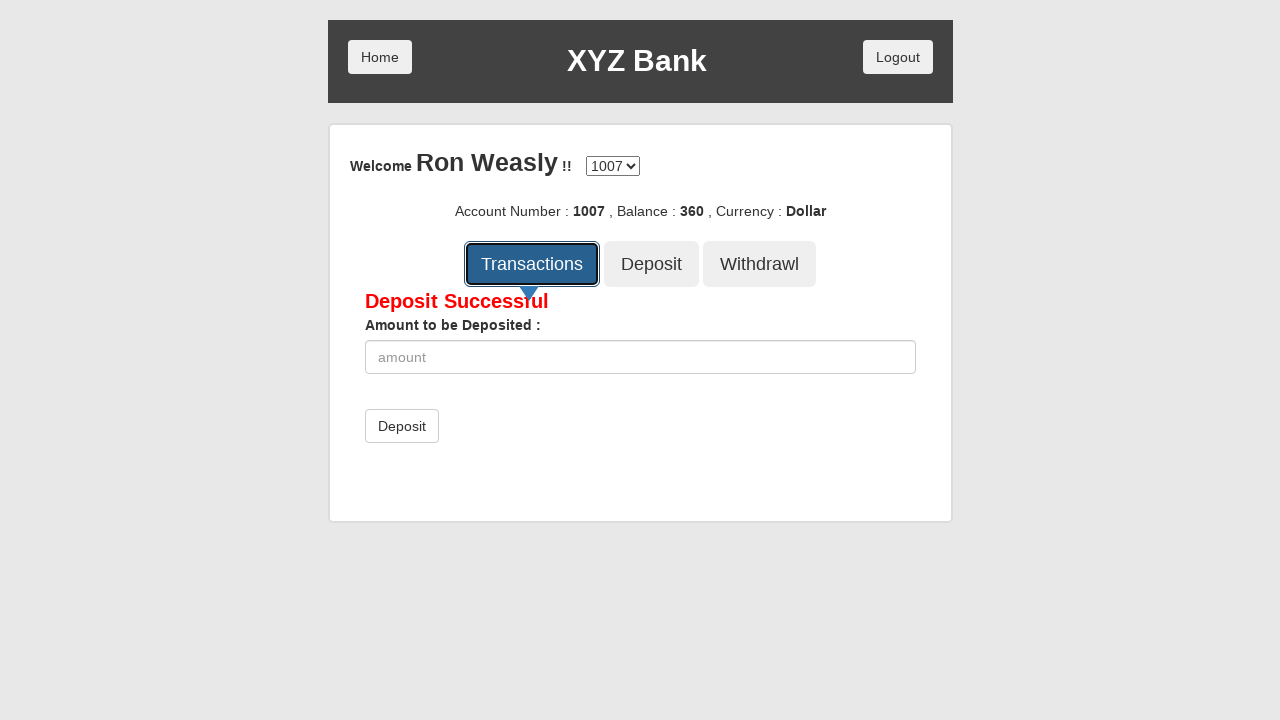

Transaction table loaded with all deposit records
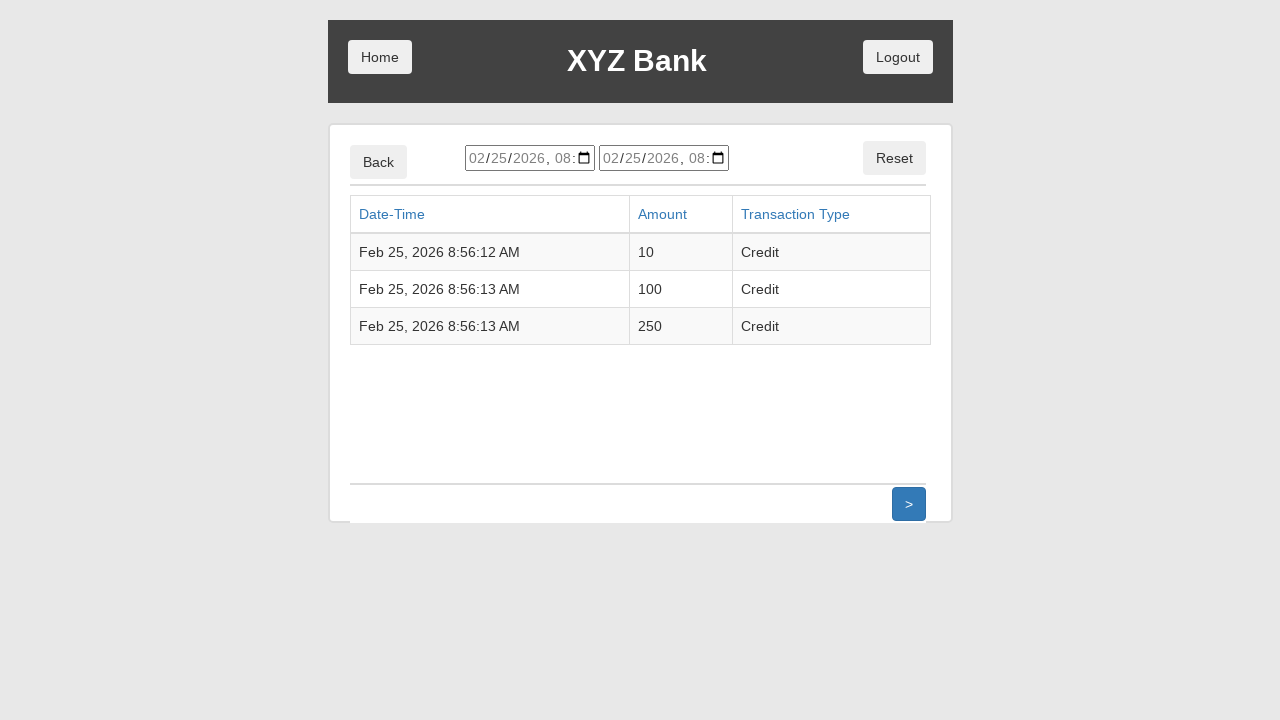

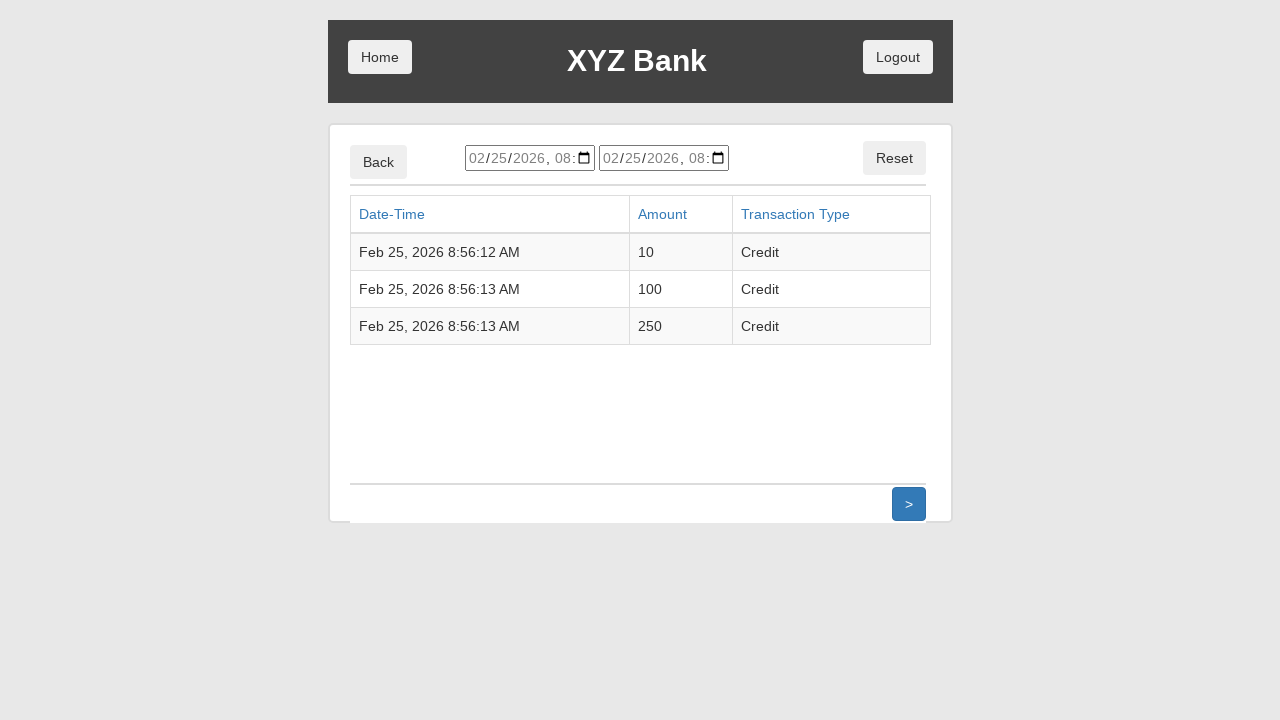